Tests login form with invalid username and verifies "Invalid credentials" error message is displayed

Starting URL: https://opensource-demo.orangehrmlive.com/web/index.php/auth/login

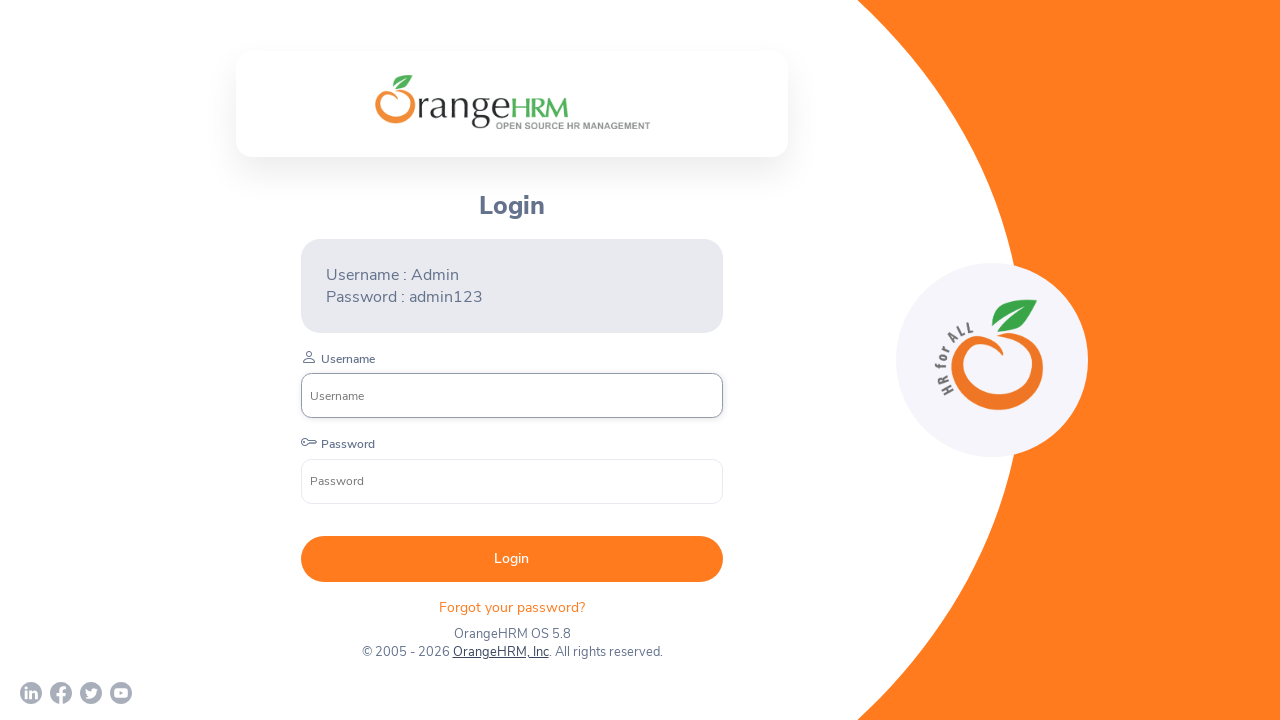

Filled username field with invalid username 'Admin123' on //input[@name='username']
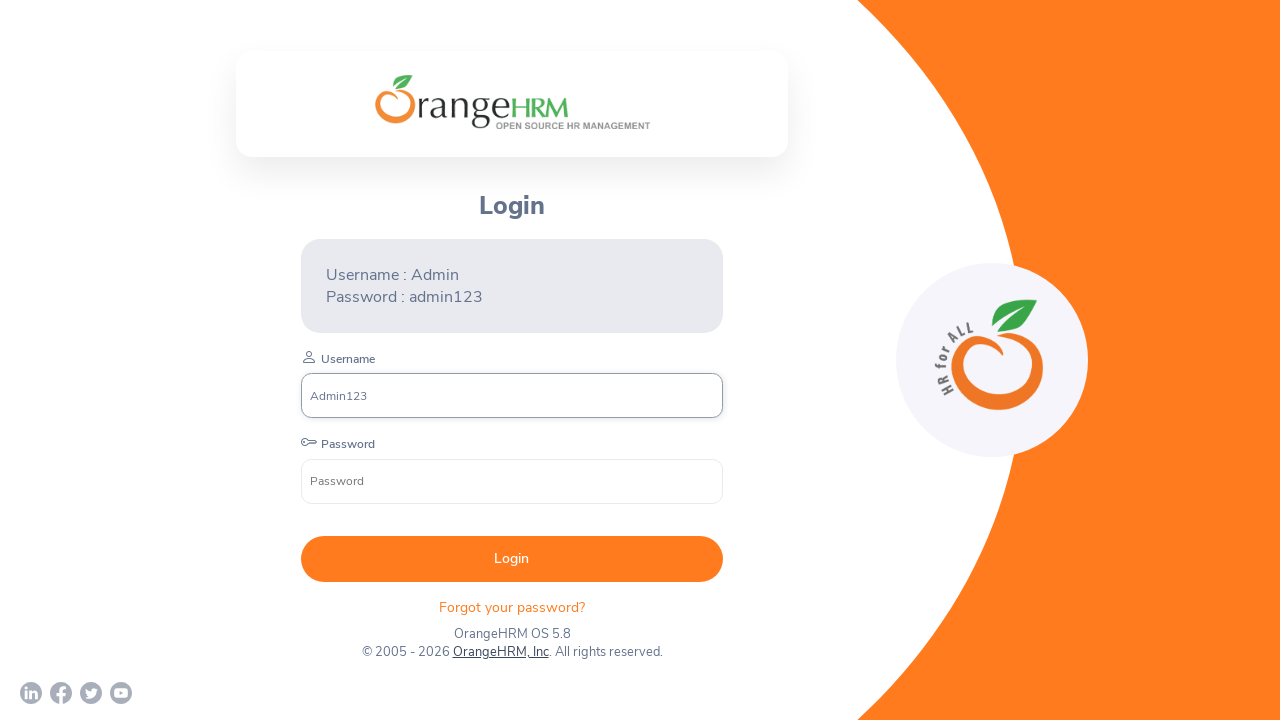

Filled password field with 'admin123' on //input[@name='password']
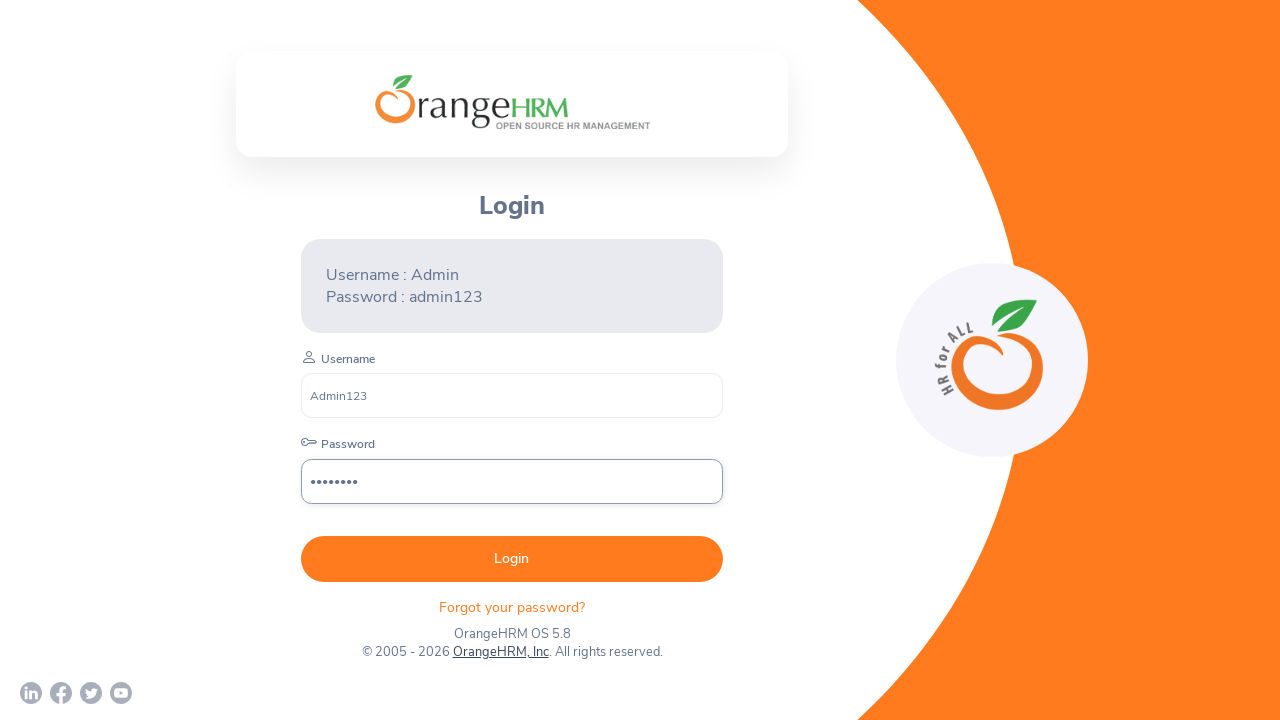

Clicked login submit button at (512, 559) on xpath=//button[@type='submit']
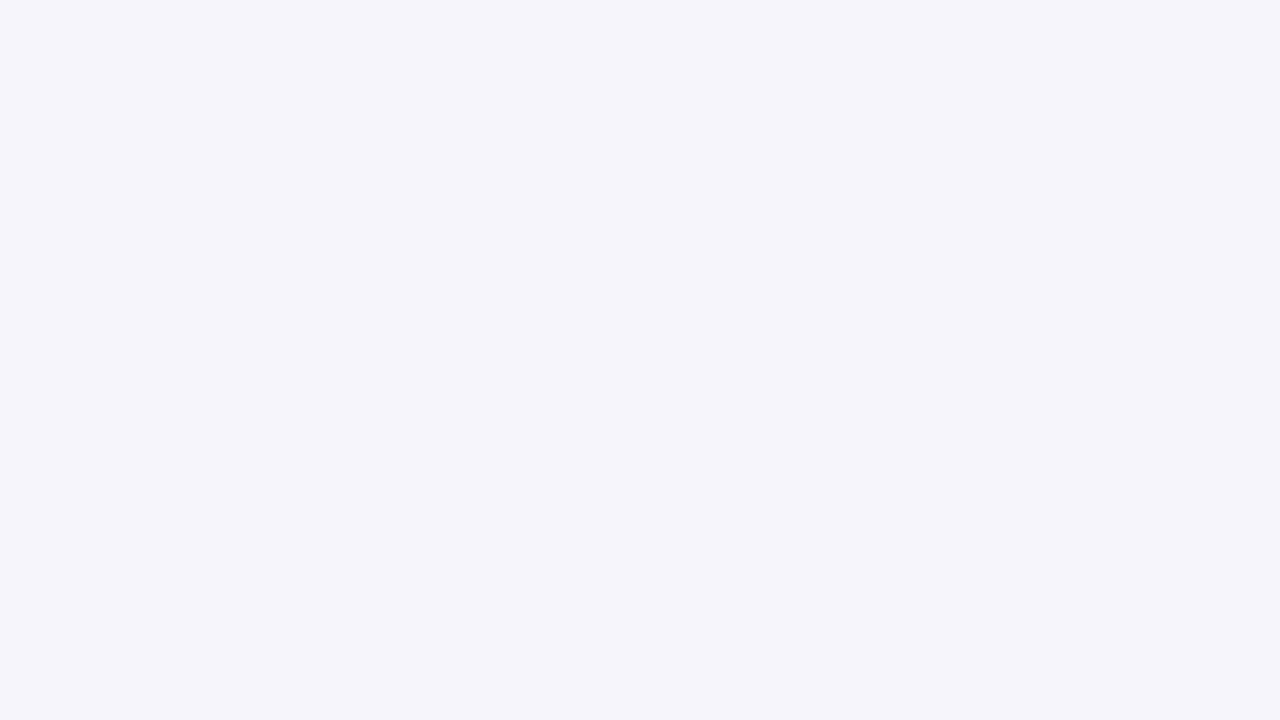

Error message element loaded
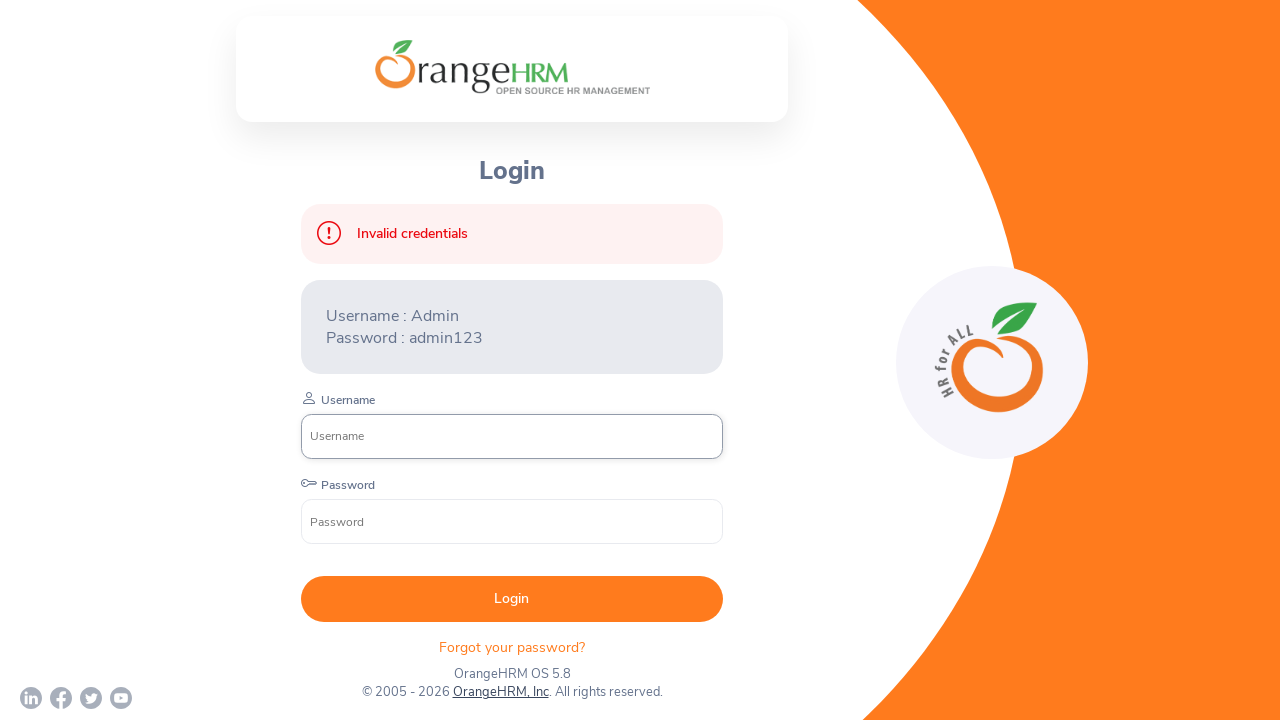

Retrieved error message text: 'Invalid credentials'
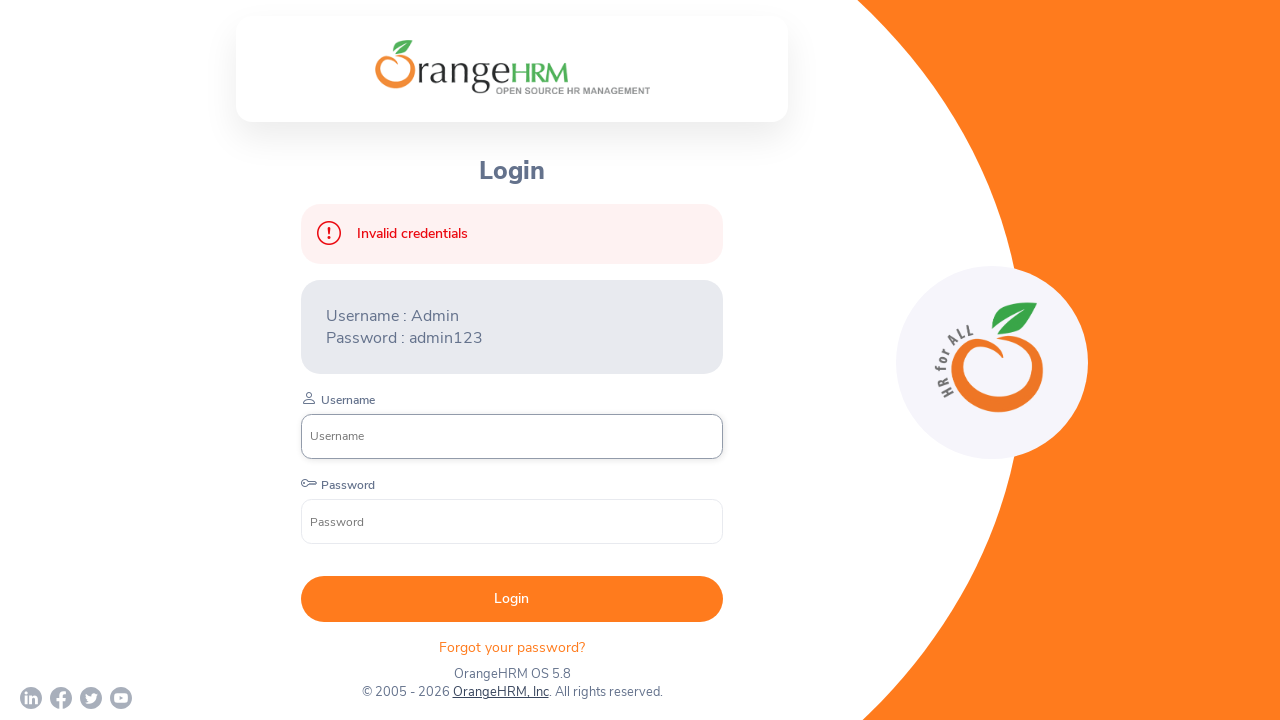

Assertion passed: error message matches 'Invalid credentials'
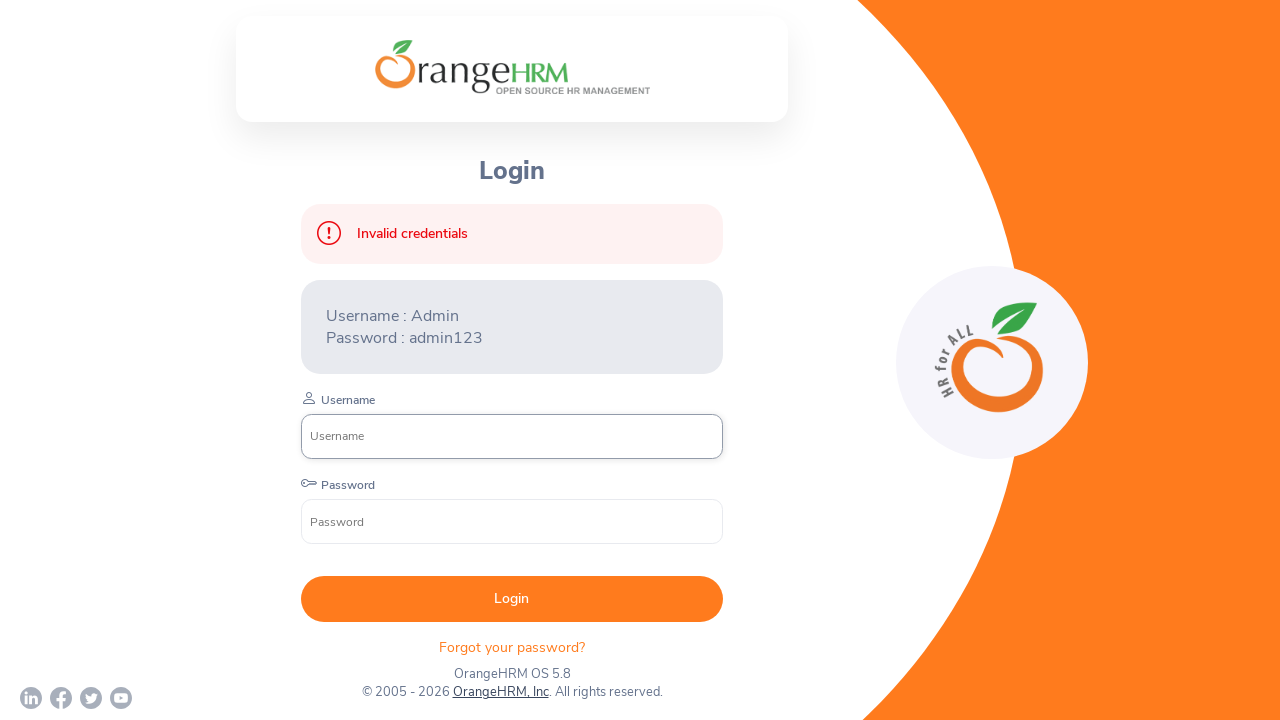

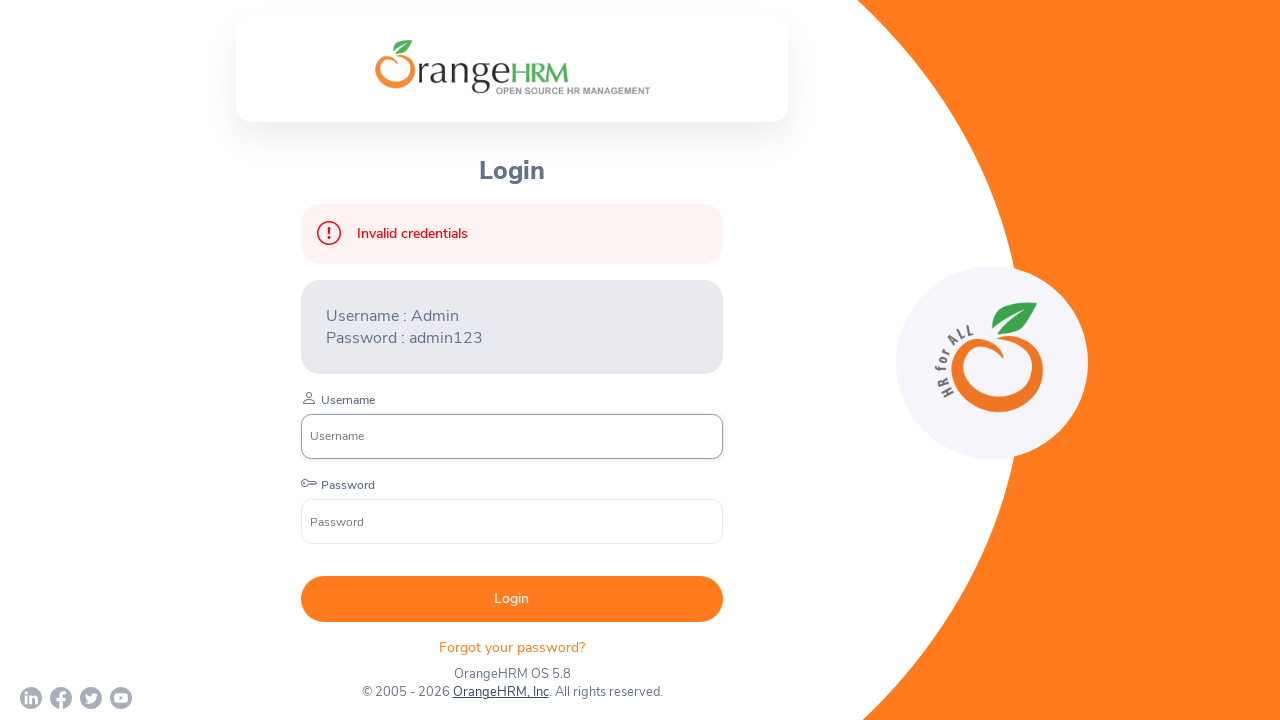